Navigates to Playwright Community page, then to Release Videos, clicks on Playwright v1.35 video and verifies iframe content

Starting URL: https://playwright.dev/

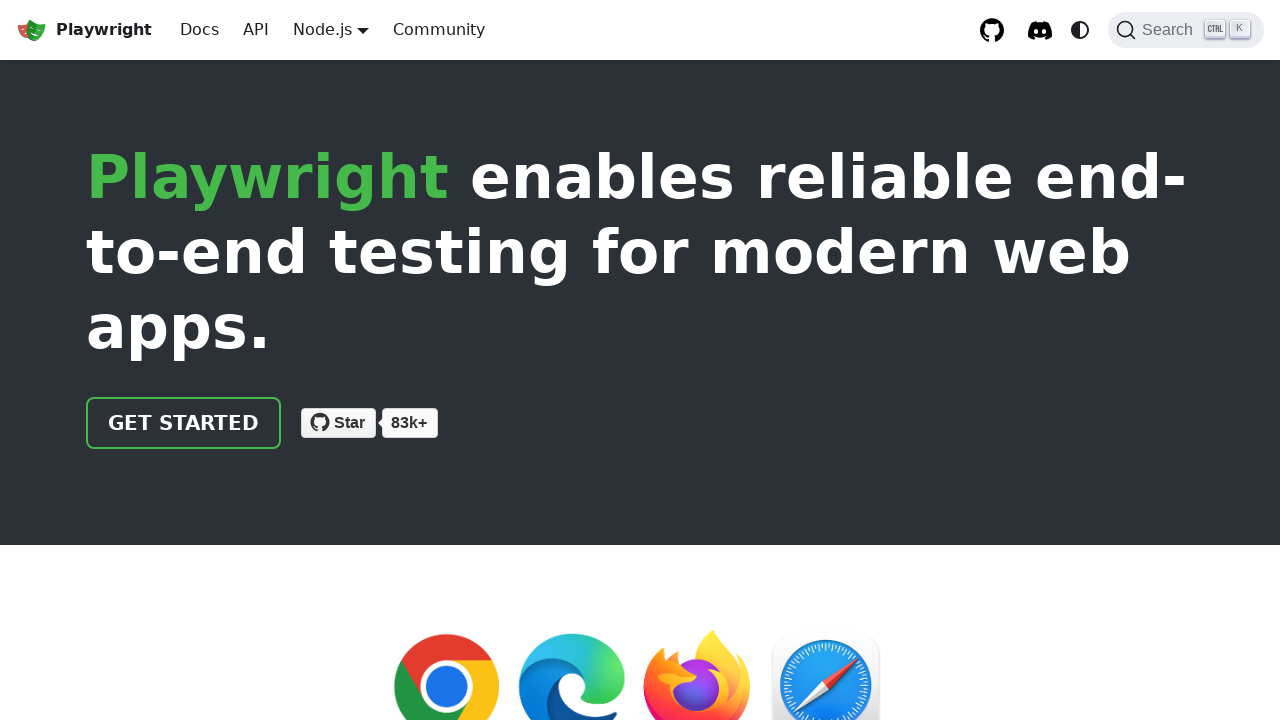

Clicked on Community link at (439, 30) on internal:role=link[name="Community"i]
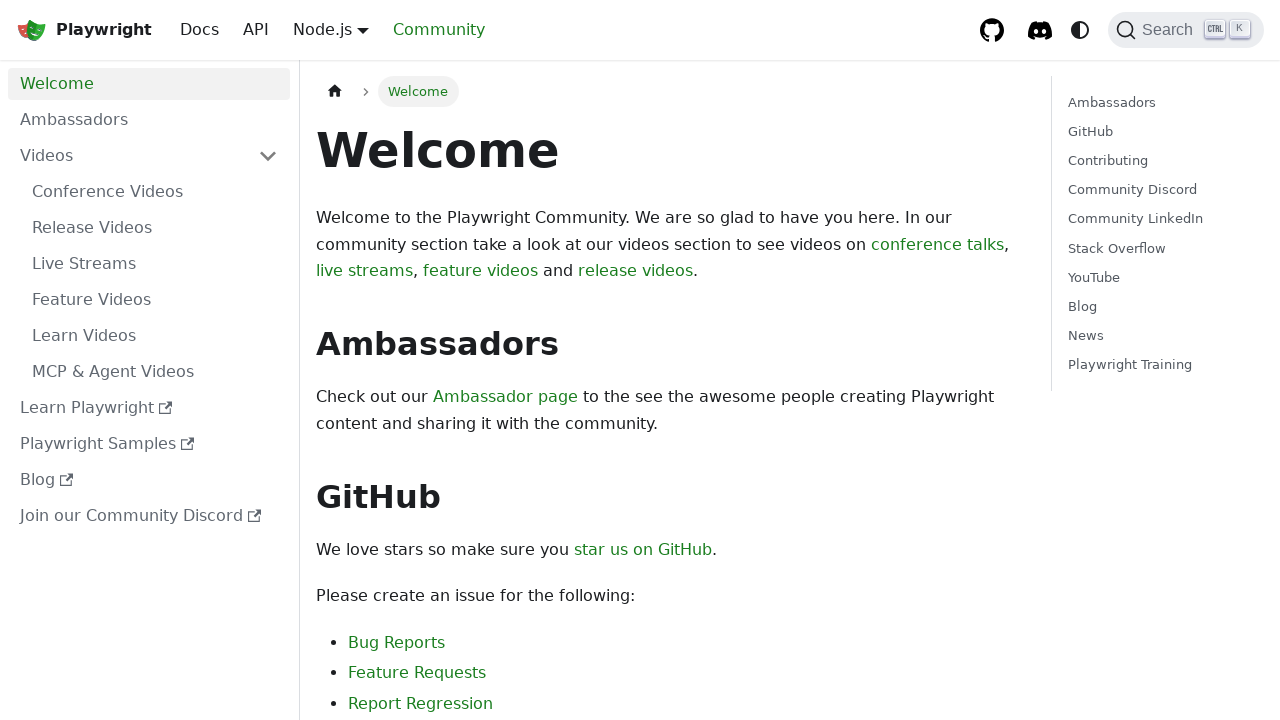

Clicked on Release Videos link at (155, 228) on internal:role=link[name="Release Videos"s]
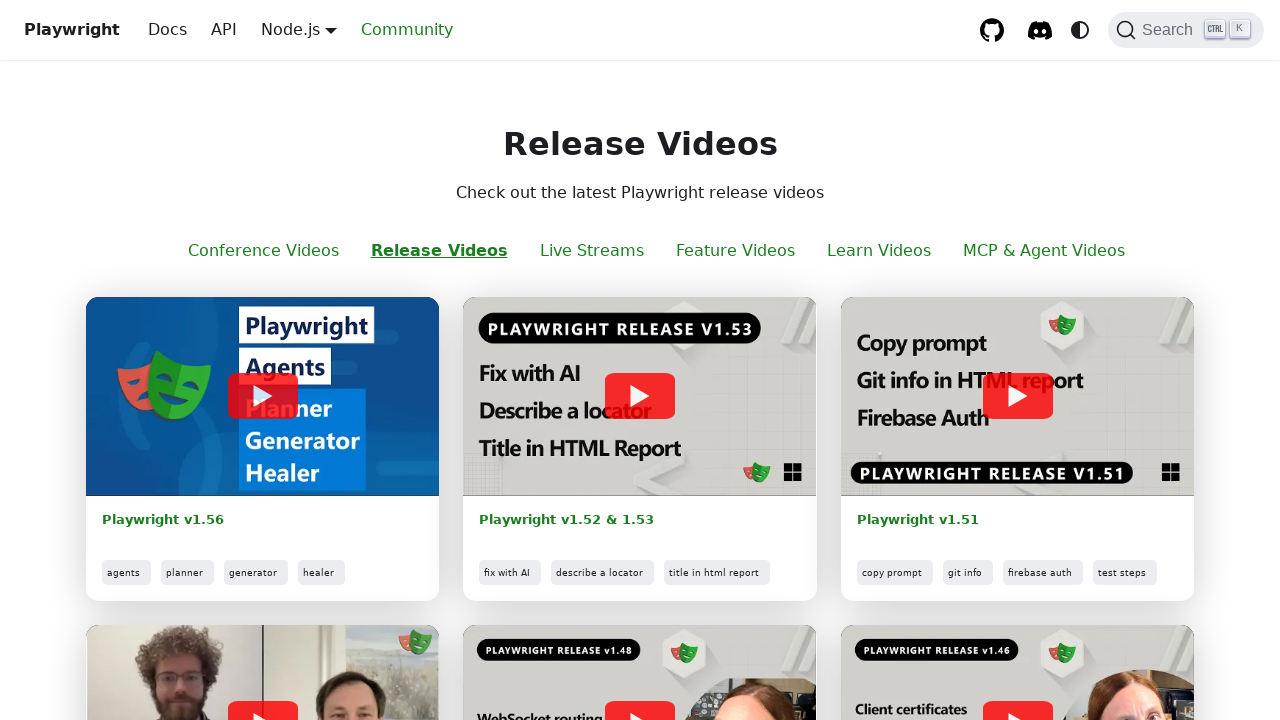

Clicked on Playwright v1.35 link at (540, 360) on internal:role=link[name="Playwright v1.35"i]
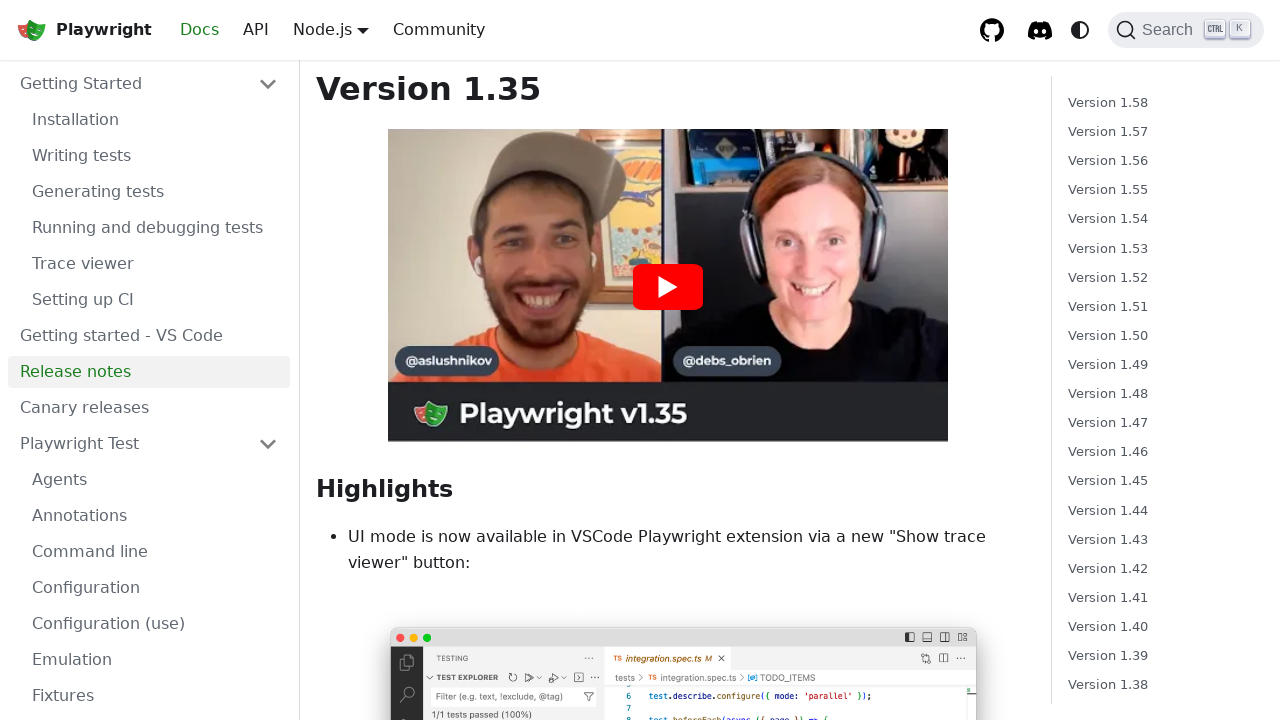

Clicked to watch Playwright 1.35 video at (668, 286) on internal:label="Watch Playwright 1.35"i
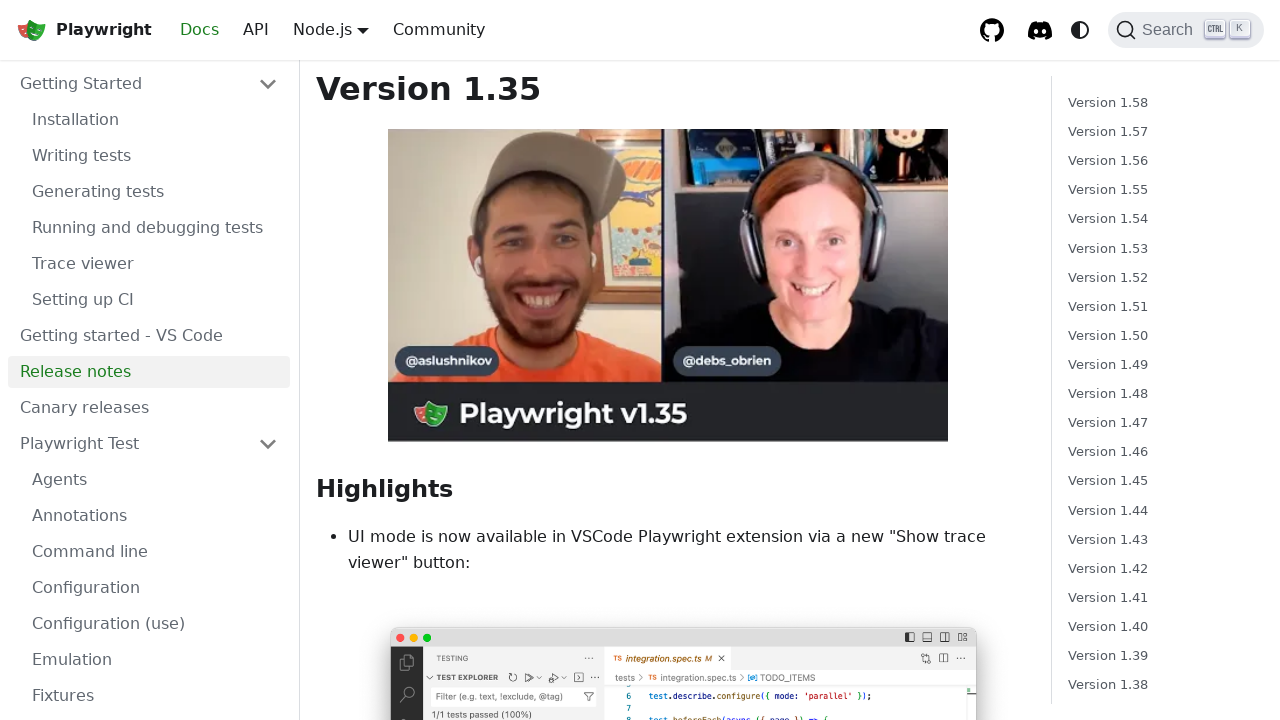

Located iframe with title 'Playwright 1.35'
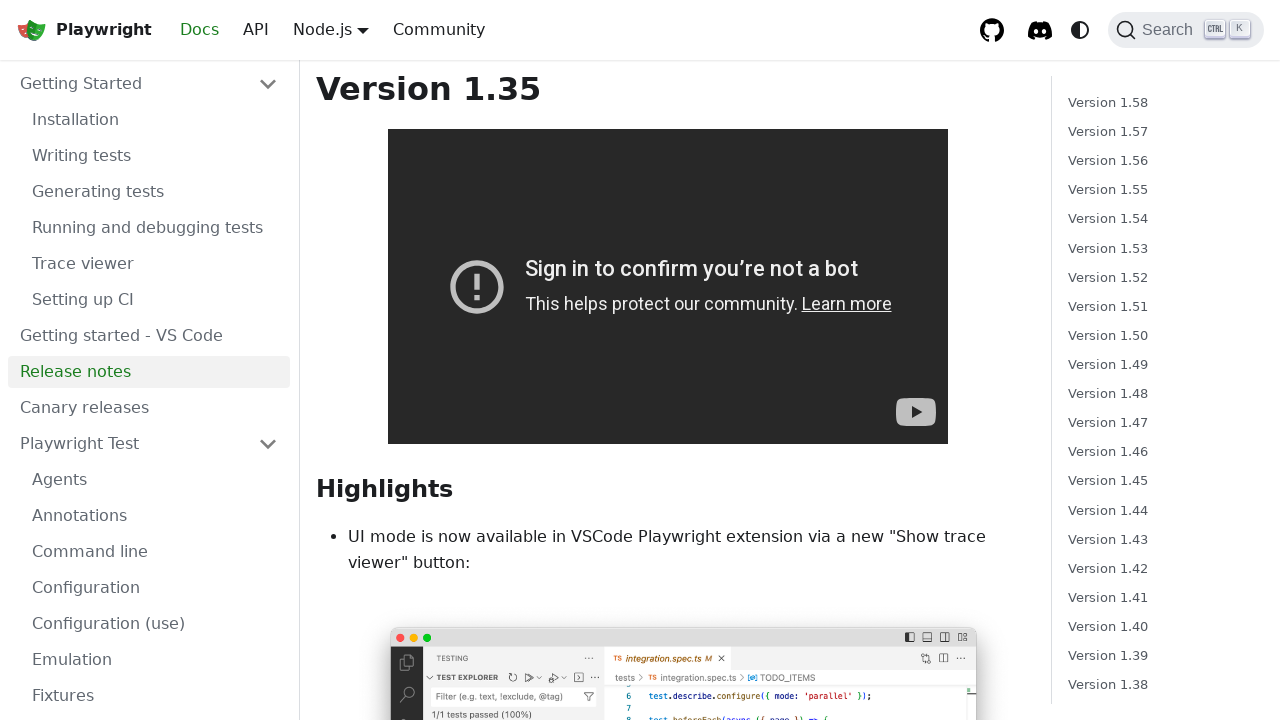

Retrieved iframe video title text
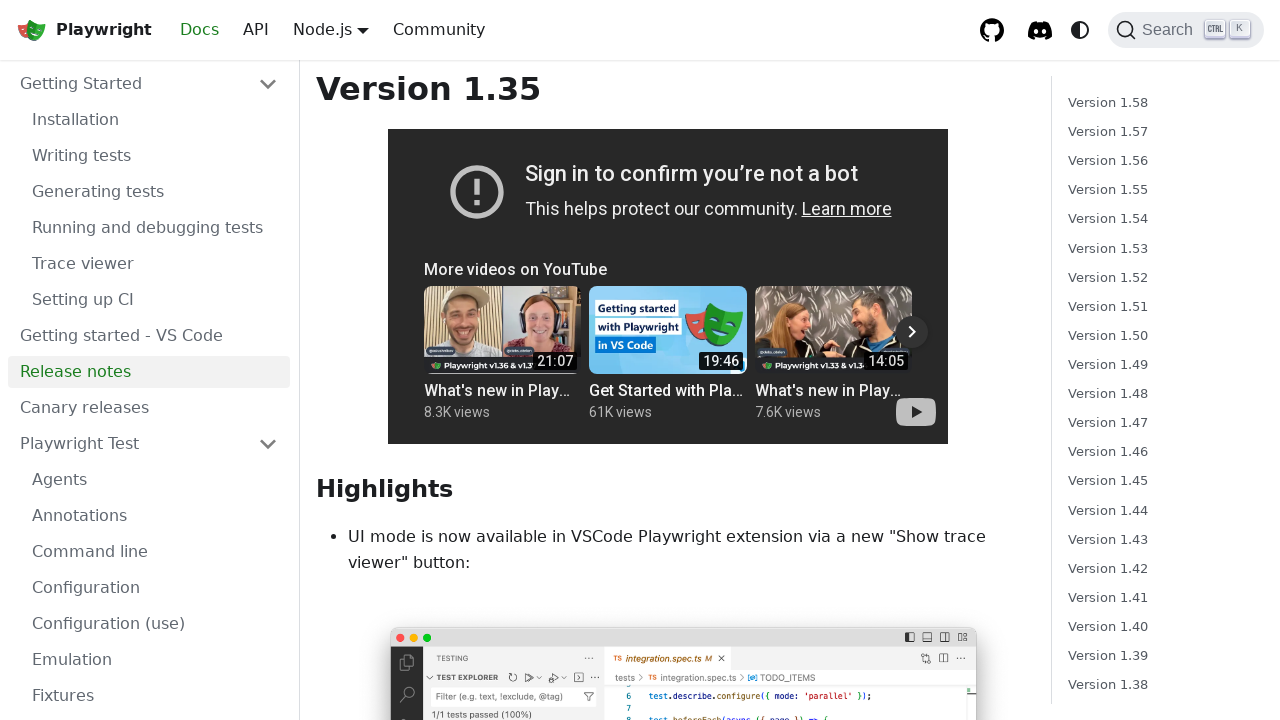

Verified iframe content matches 'What's new in Playwright 1.35'
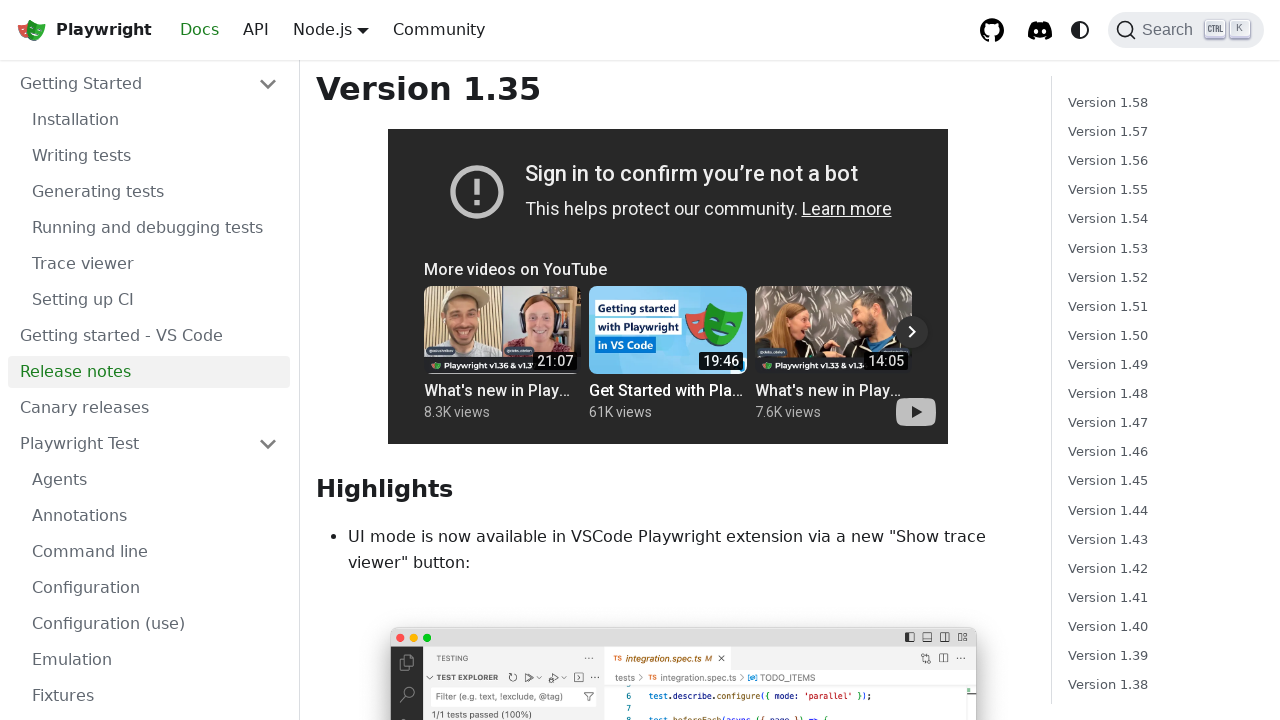

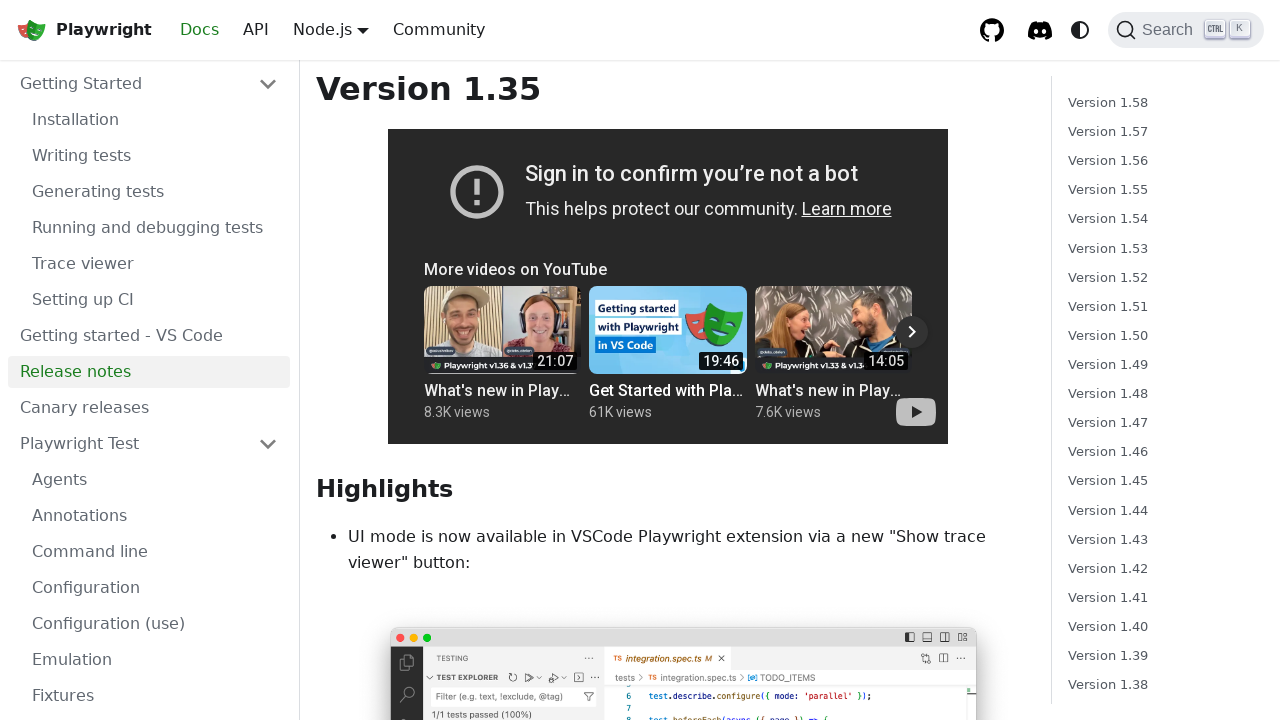